Tests confirm alert by clicking button and dismissing the confirmation dialog

Starting URL: https://demoqa.com/alerts

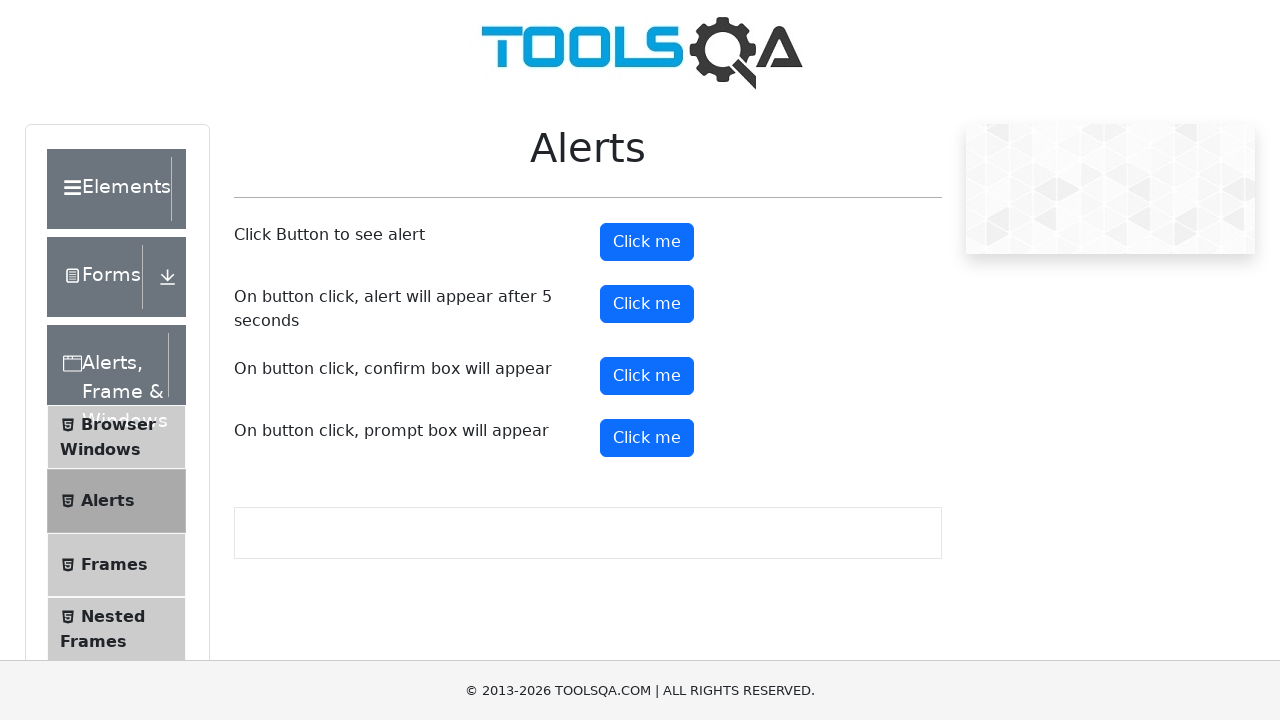

Set up dialog handler to dismiss alerts
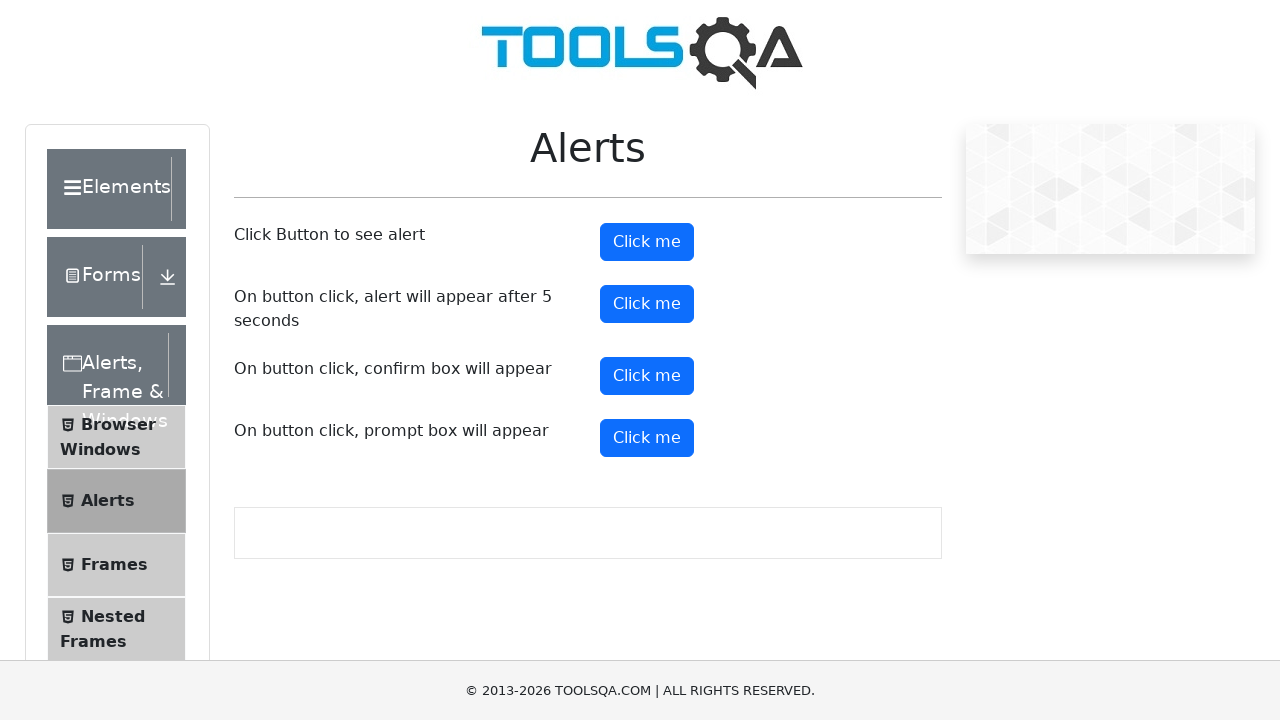

Clicked confirm button to trigger alert dialog at (647, 376) on #confirmButton
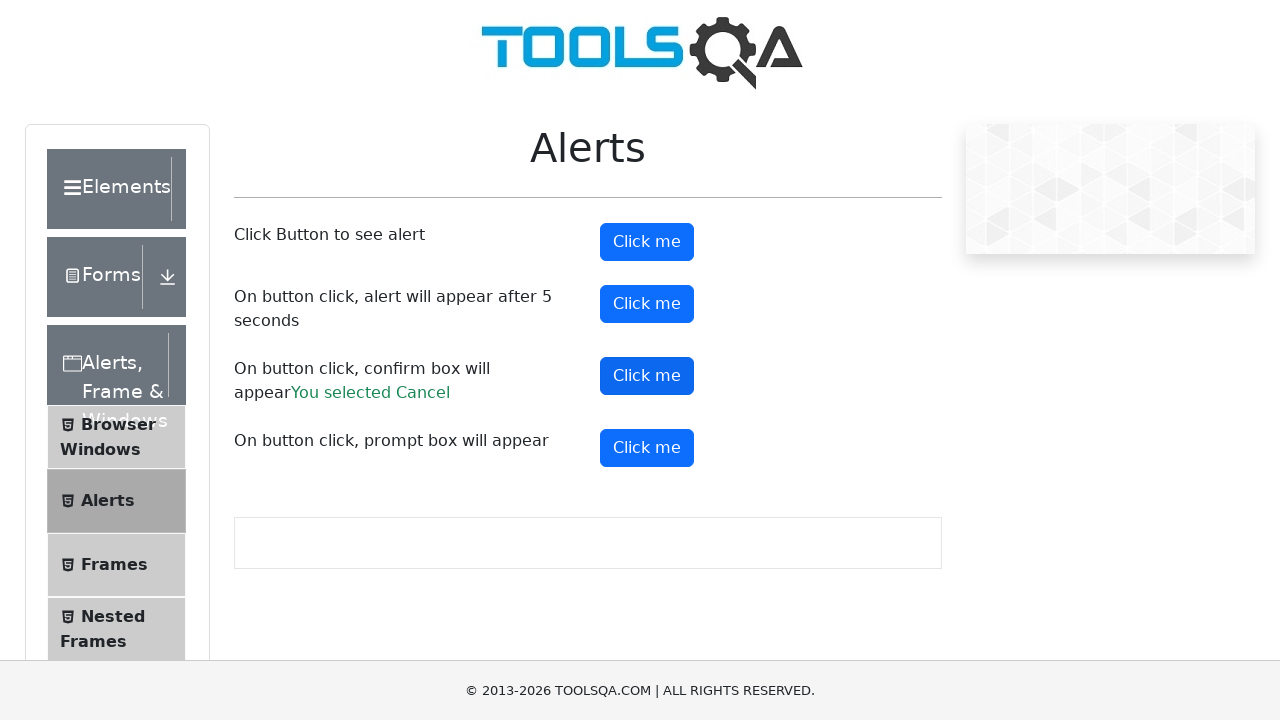

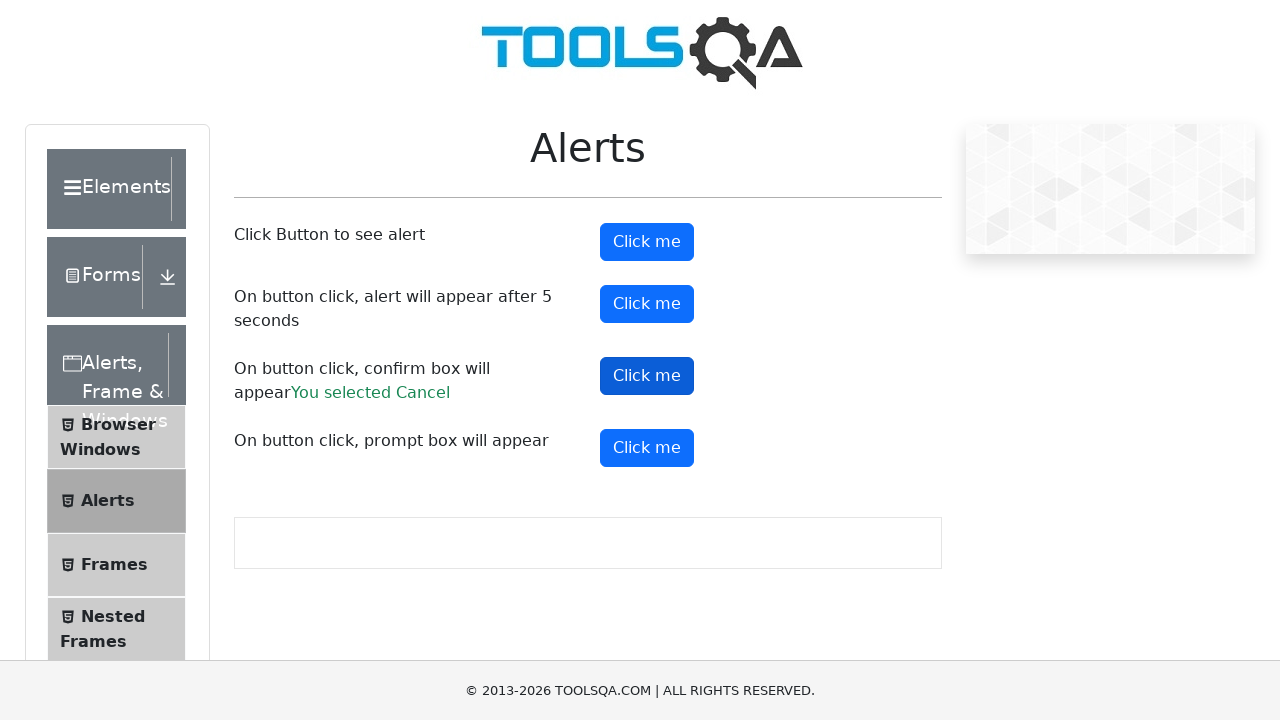